Tests dropdown selection by finding the dropdown element, iterating through options, clicking on "Option 1", then verifying the selection was made correctly.

Starting URL: http://the-internet.herokuapp.com/dropdown

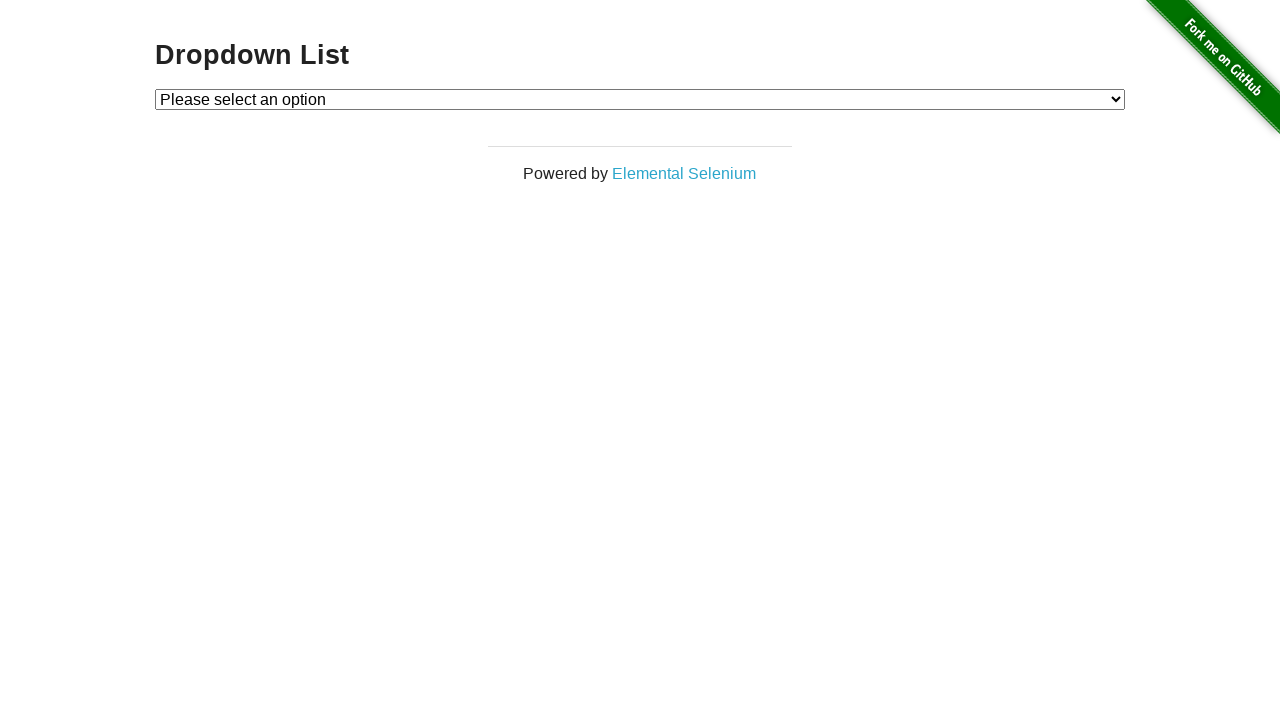

Located dropdown element with id 'dropdown'
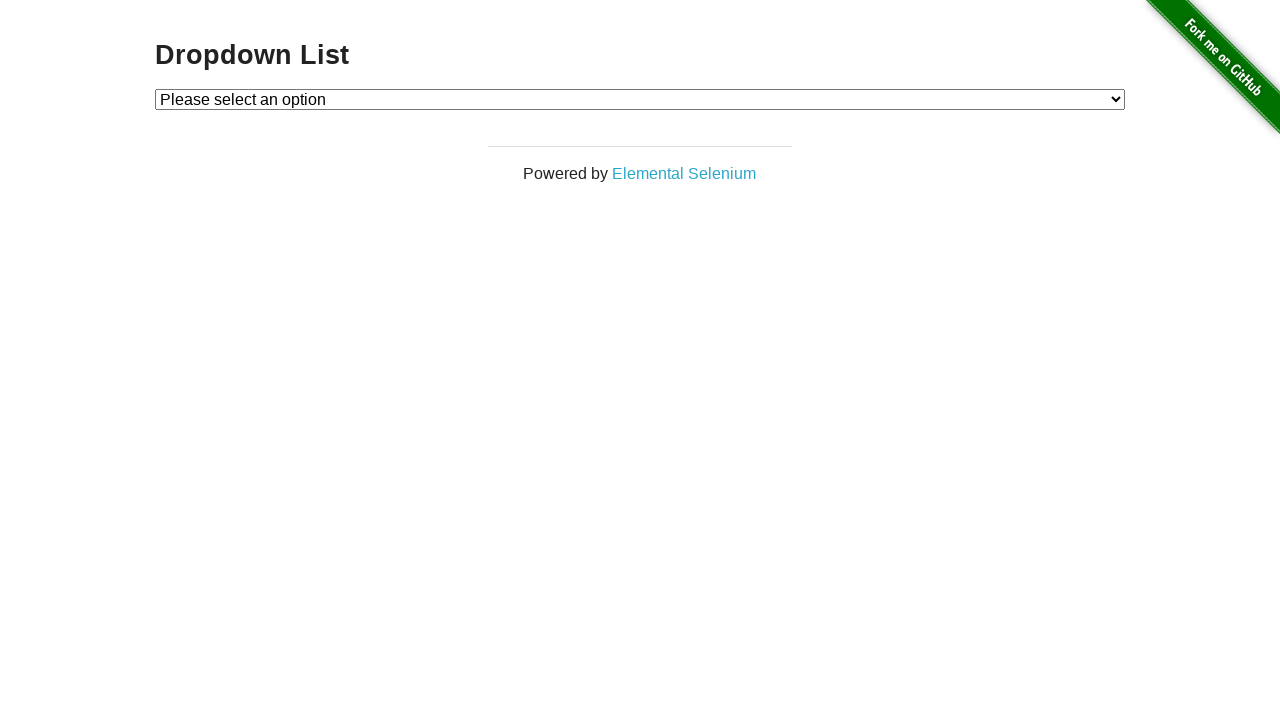

Selected 'Option 1' from dropdown on #dropdown
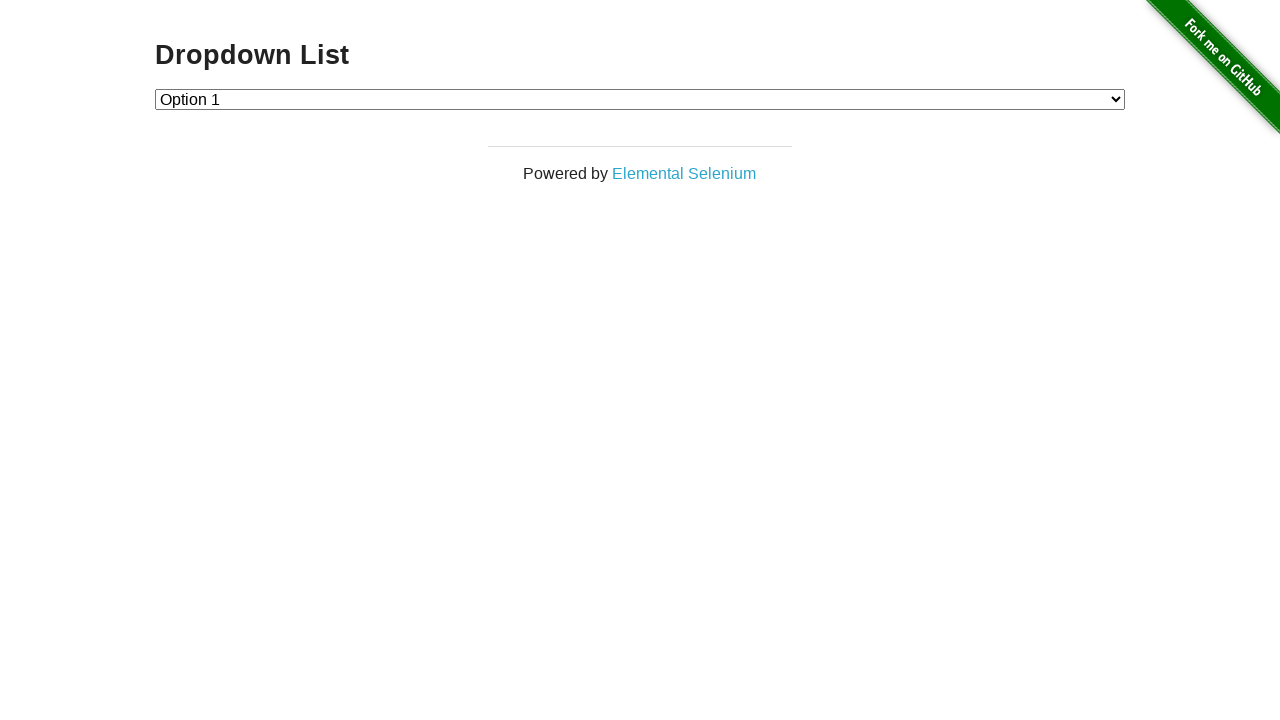

Retrieved the selected value from dropdown
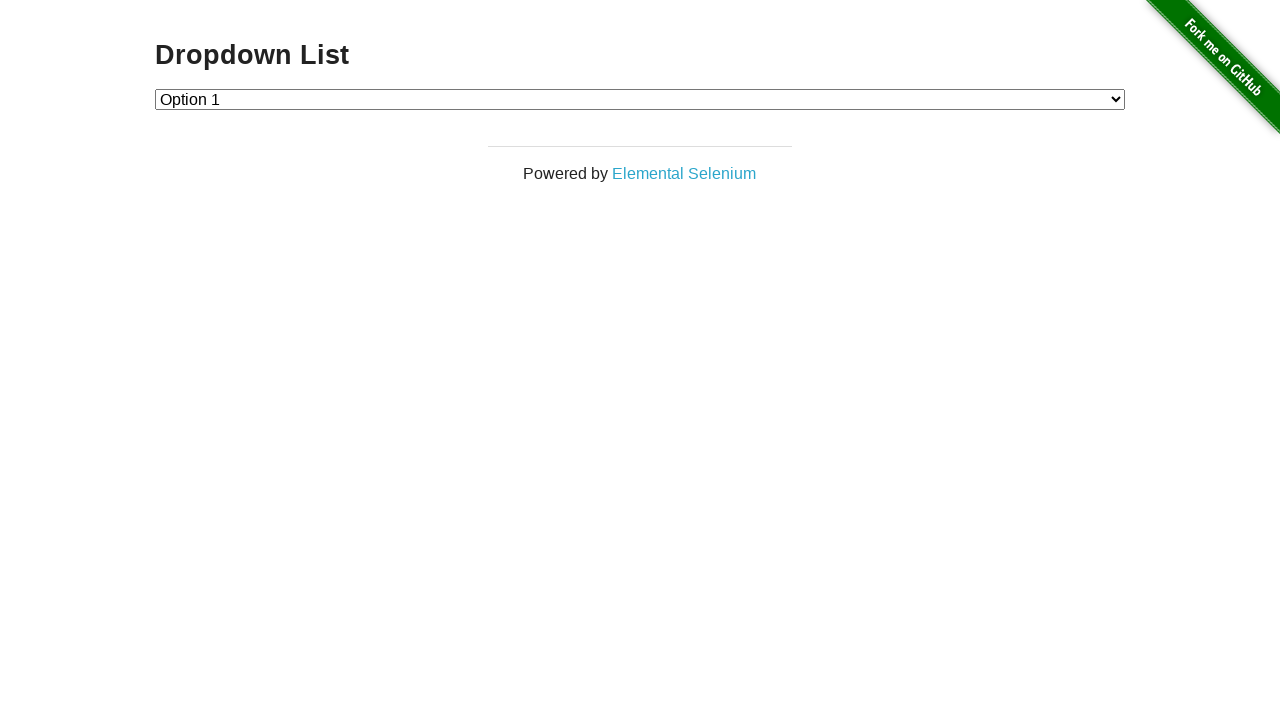

Verified that the selected option value is '1' (Option 1)
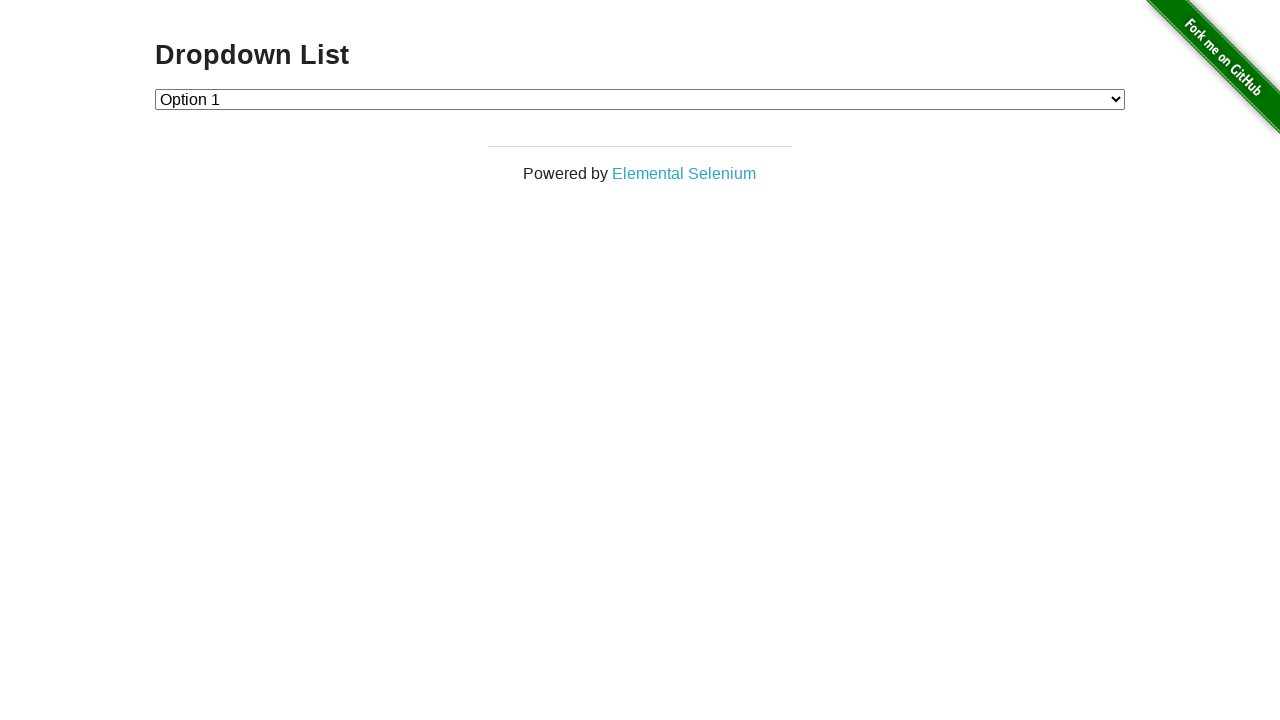

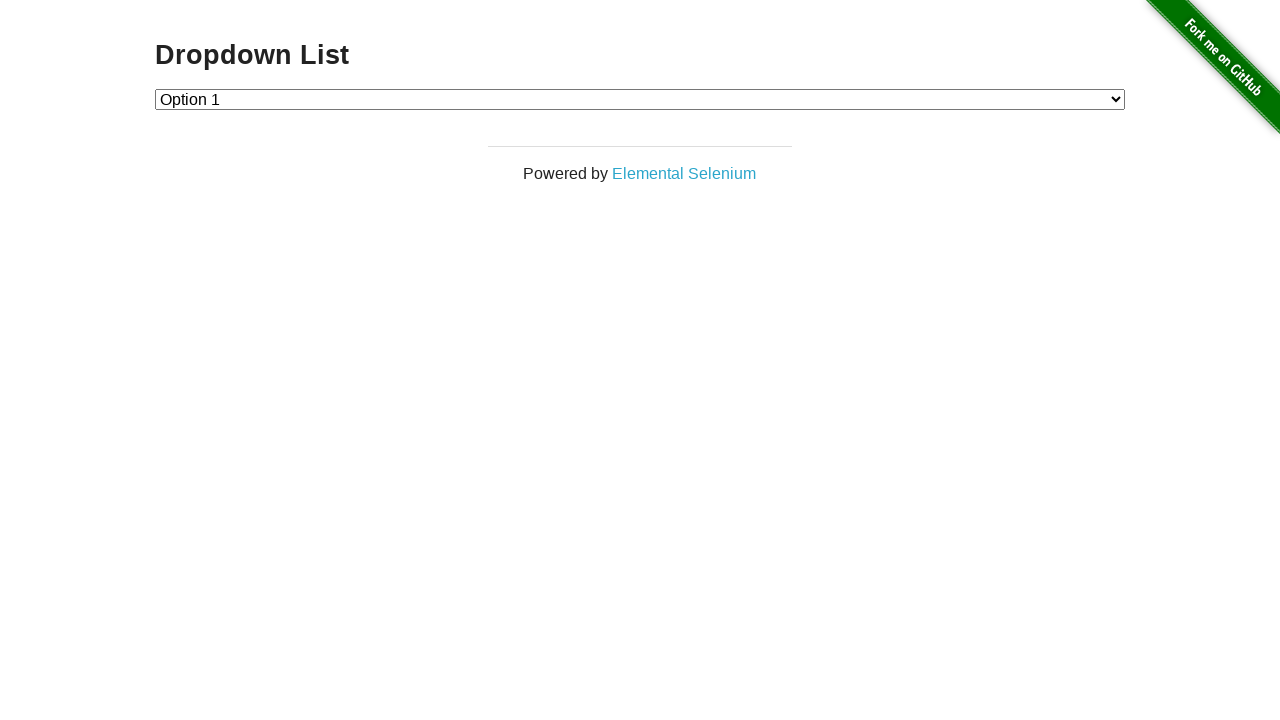